Tests HTML form submission on httpbin.org by navigating to the form page, filling out various input fields including text, radio buttons, checkboxes, and textarea, then submitting the form

Starting URL: https://httpbin.org

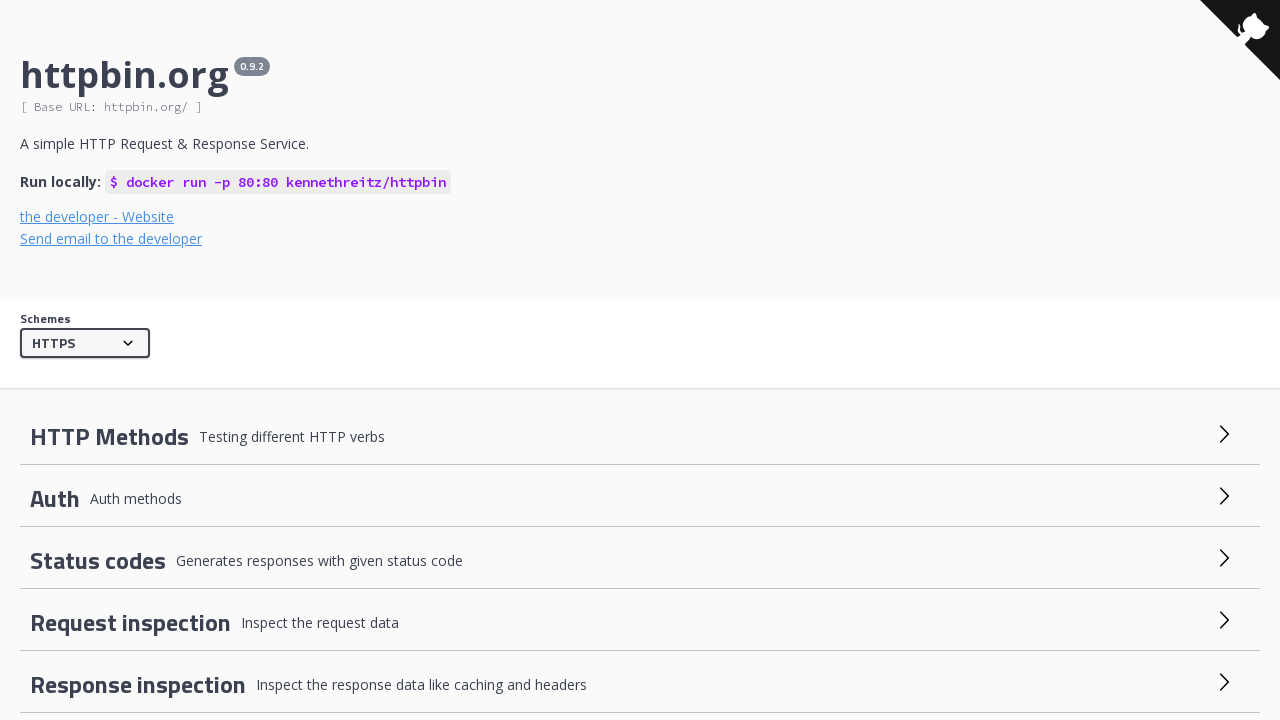

Clicked on HTML form link at (104, 649) on text=HTML form
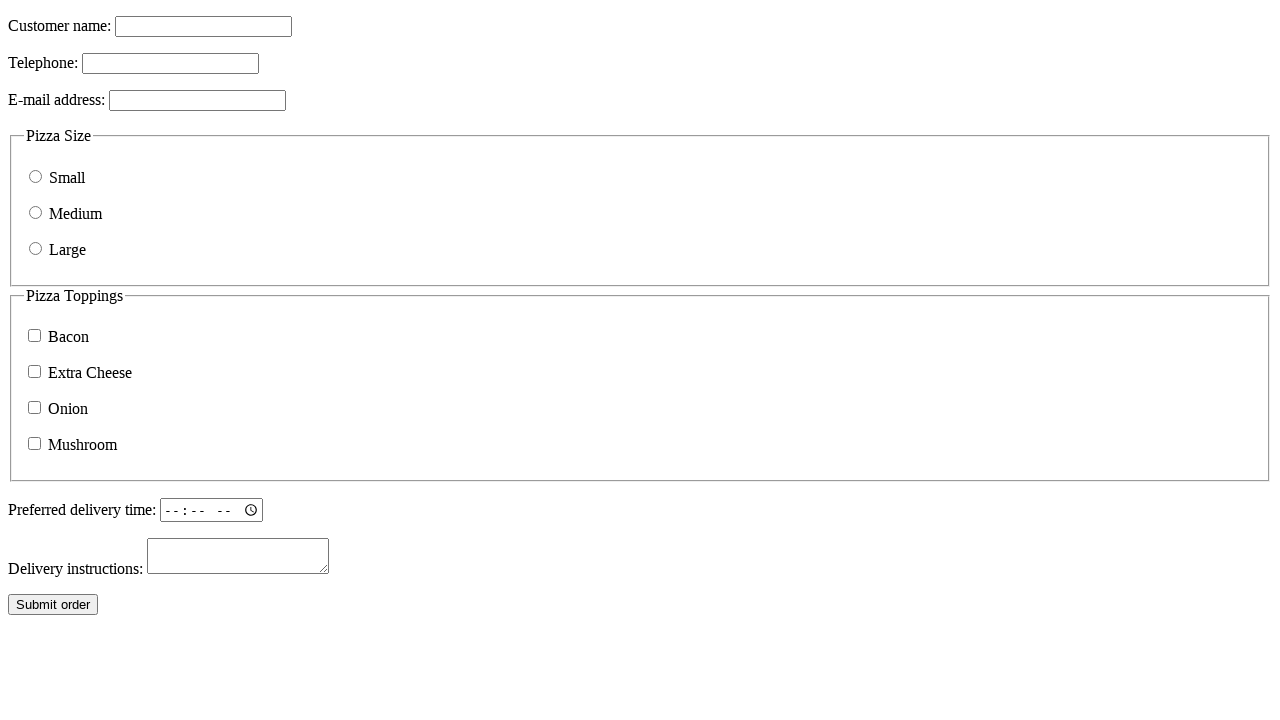

Filled customer name field with 'John Doe' on input[name='custname']
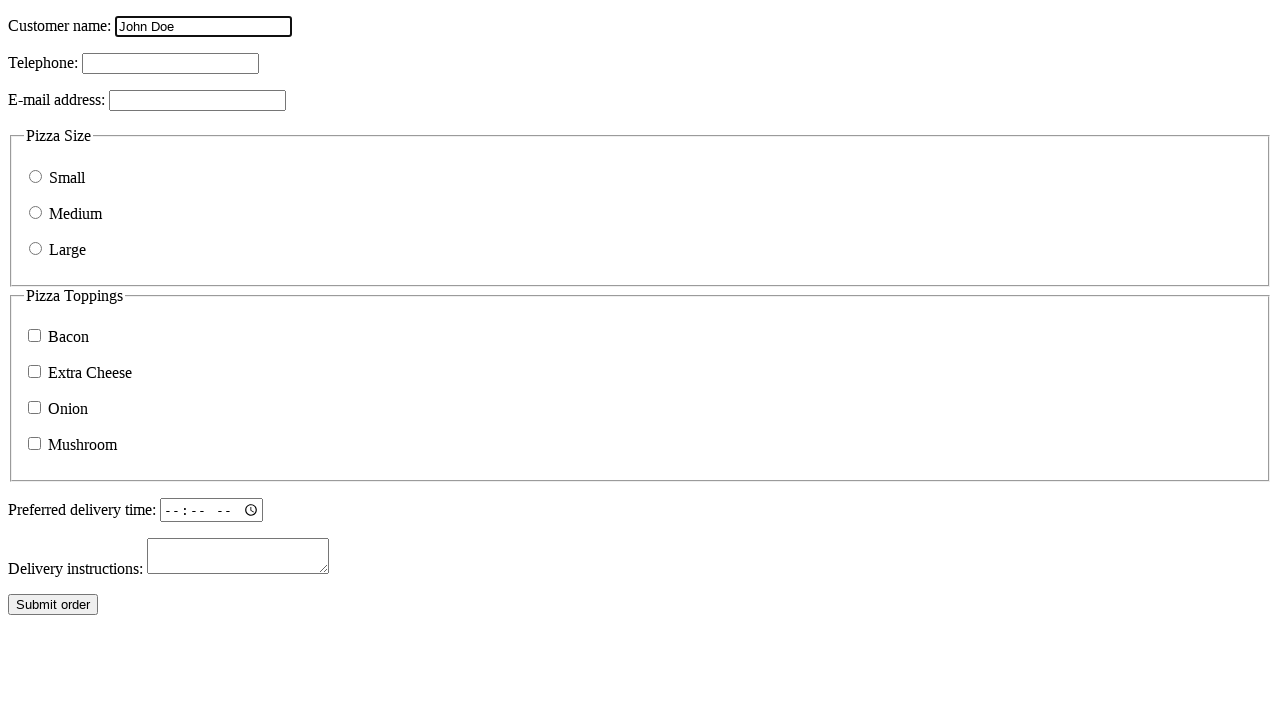

Filled customer telephone field with '1234567890' on input[name='custtel']
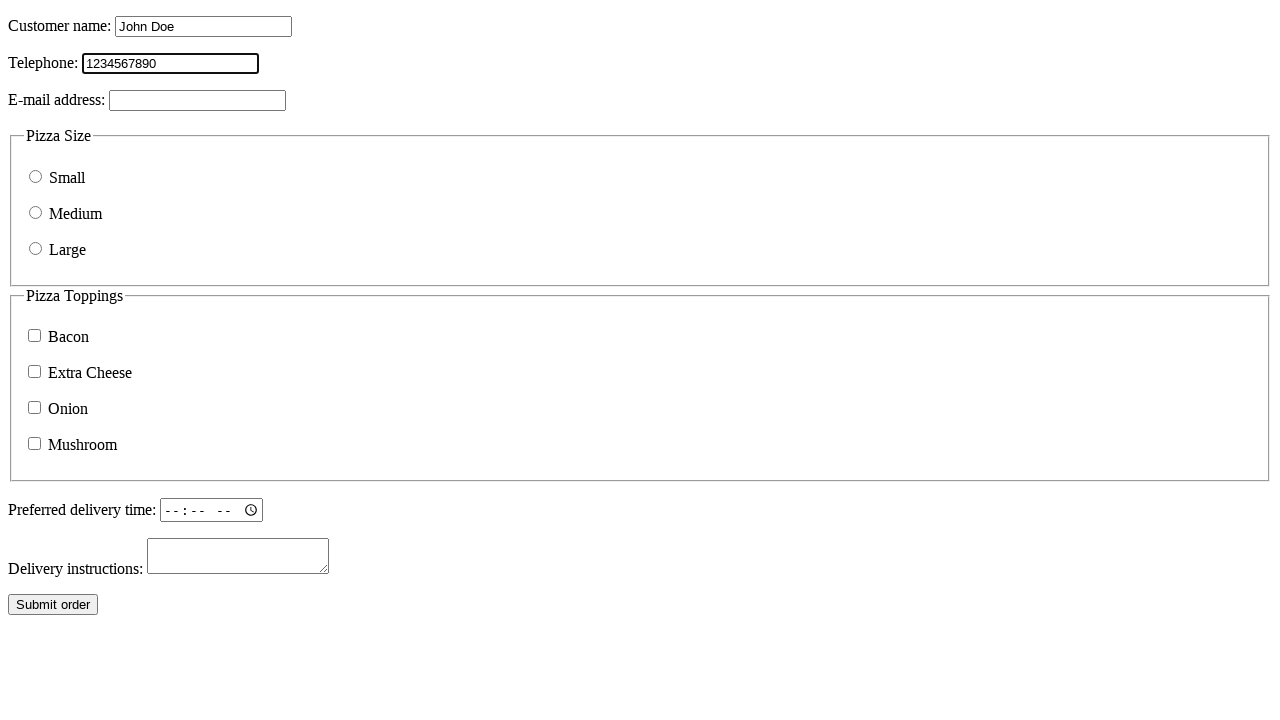

Filled customer email field with 'john.doe@example.com' on input[name='custemail']
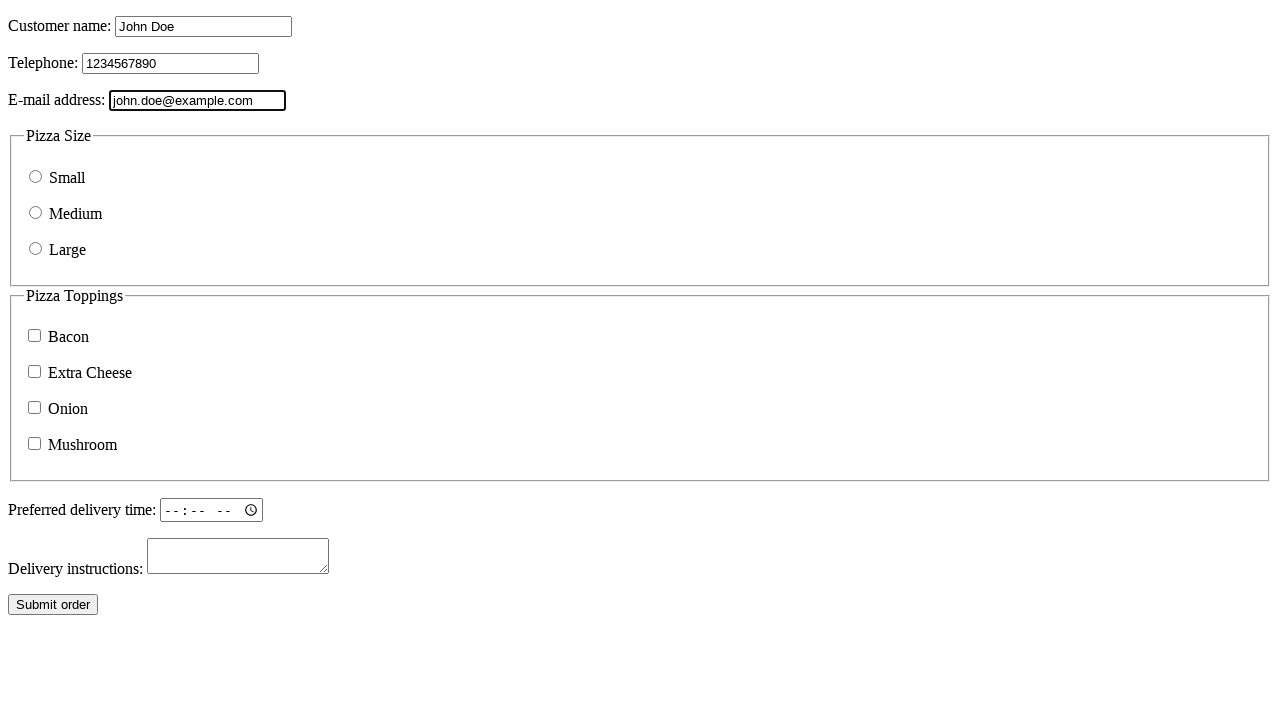

Selected medium pizza size at (36, 212) on input[name='size'][value='medium']
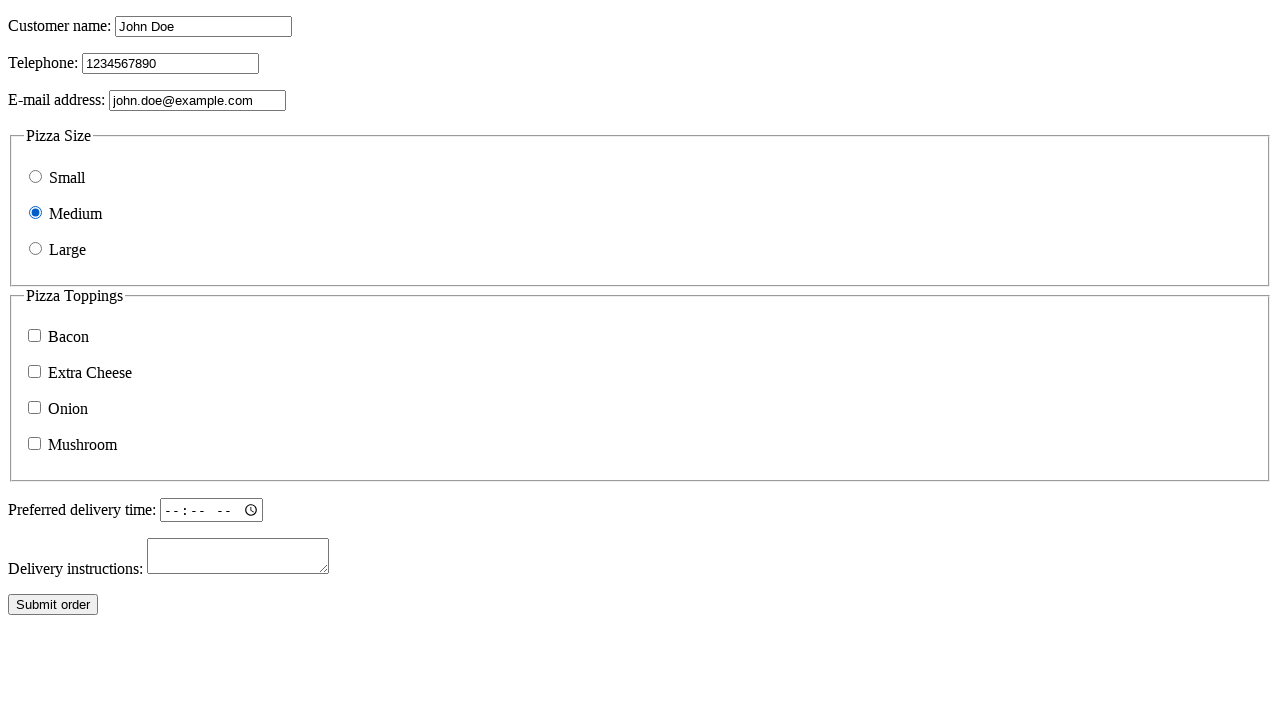

Selected cheese topping at (34, 372) on input[name='topping'][value='cheese']
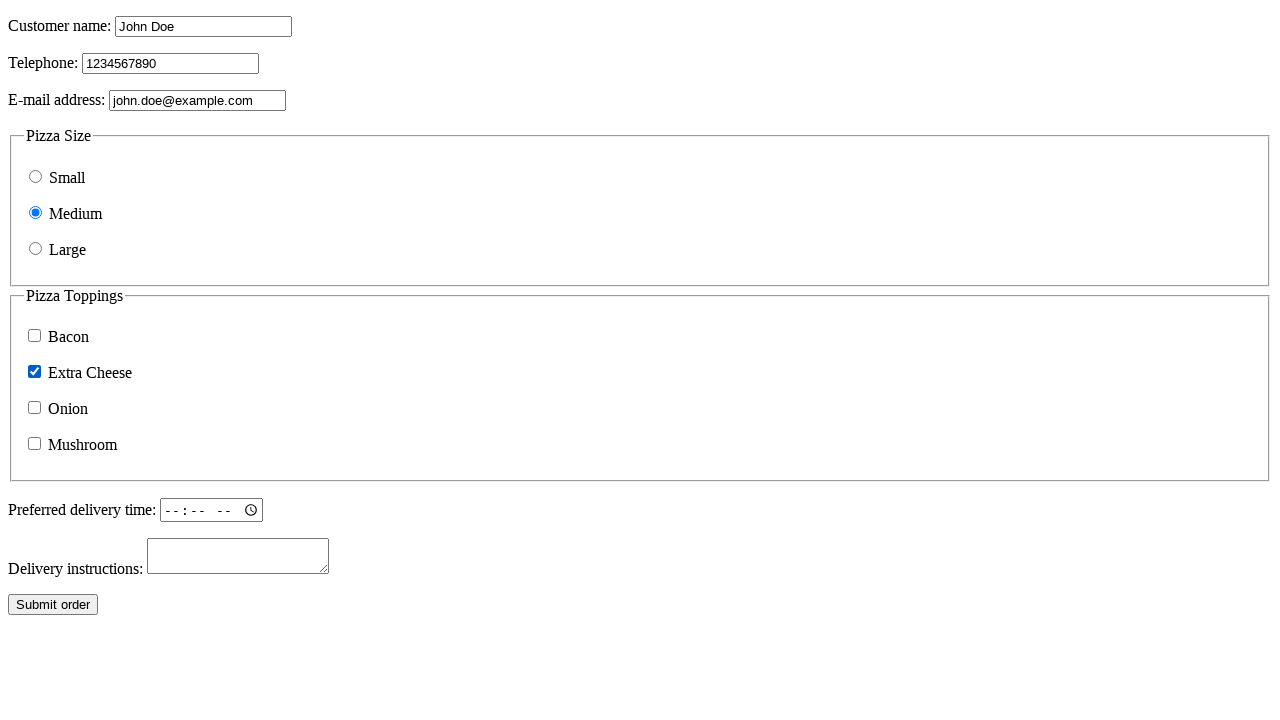

Filled delivery time with '13:00' on input[name='delivery']
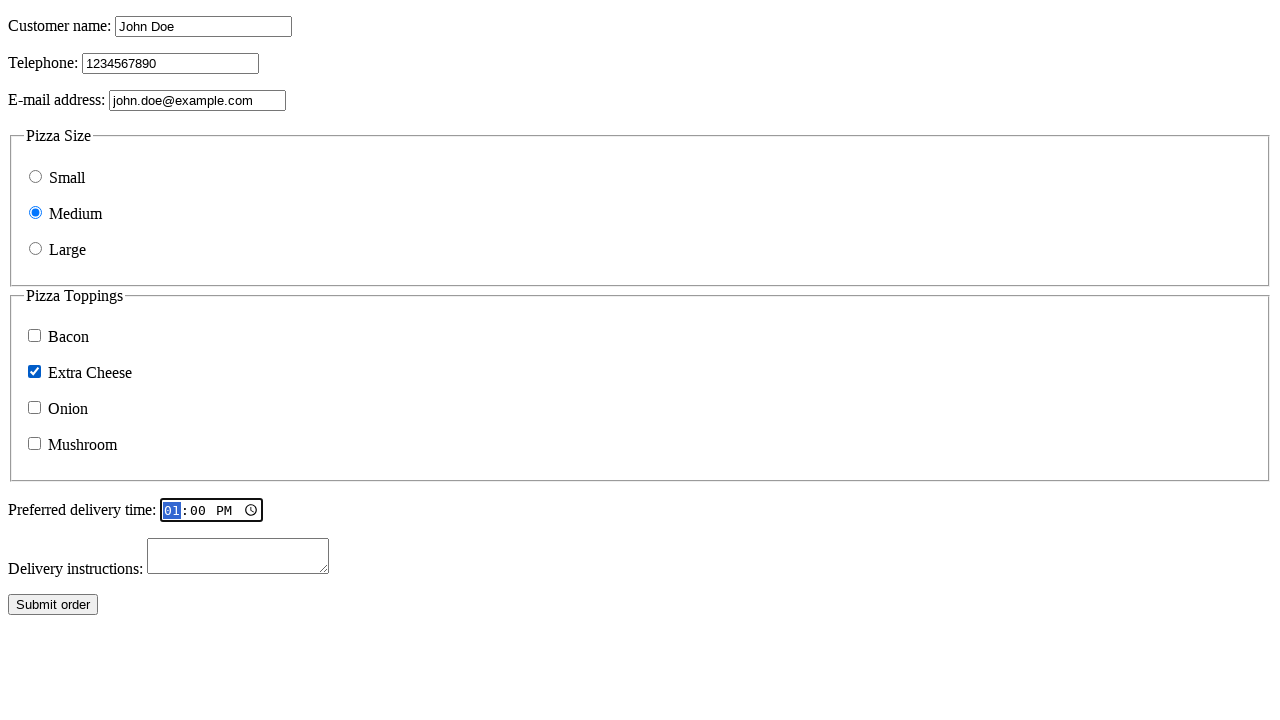

Filled comments field with 'Please leave it at the front door.' on textarea[name='comments']
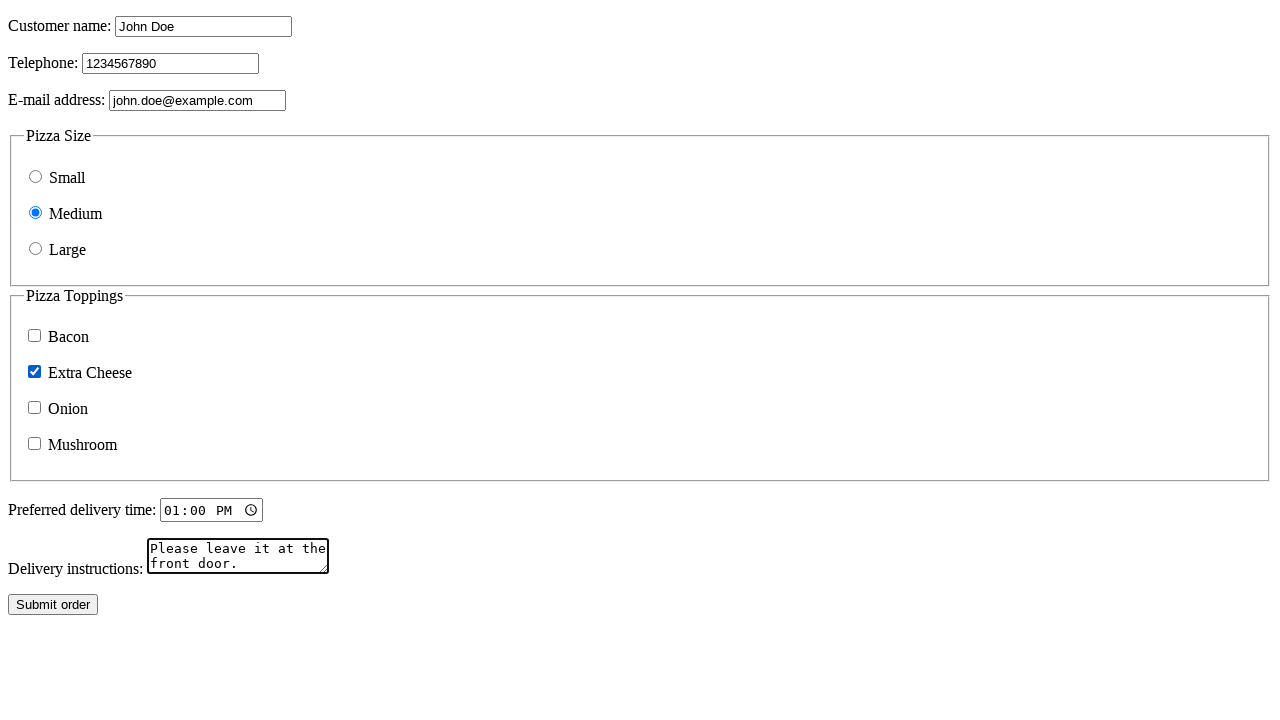

Clicked submit button to submit the form at (53, 605) on button
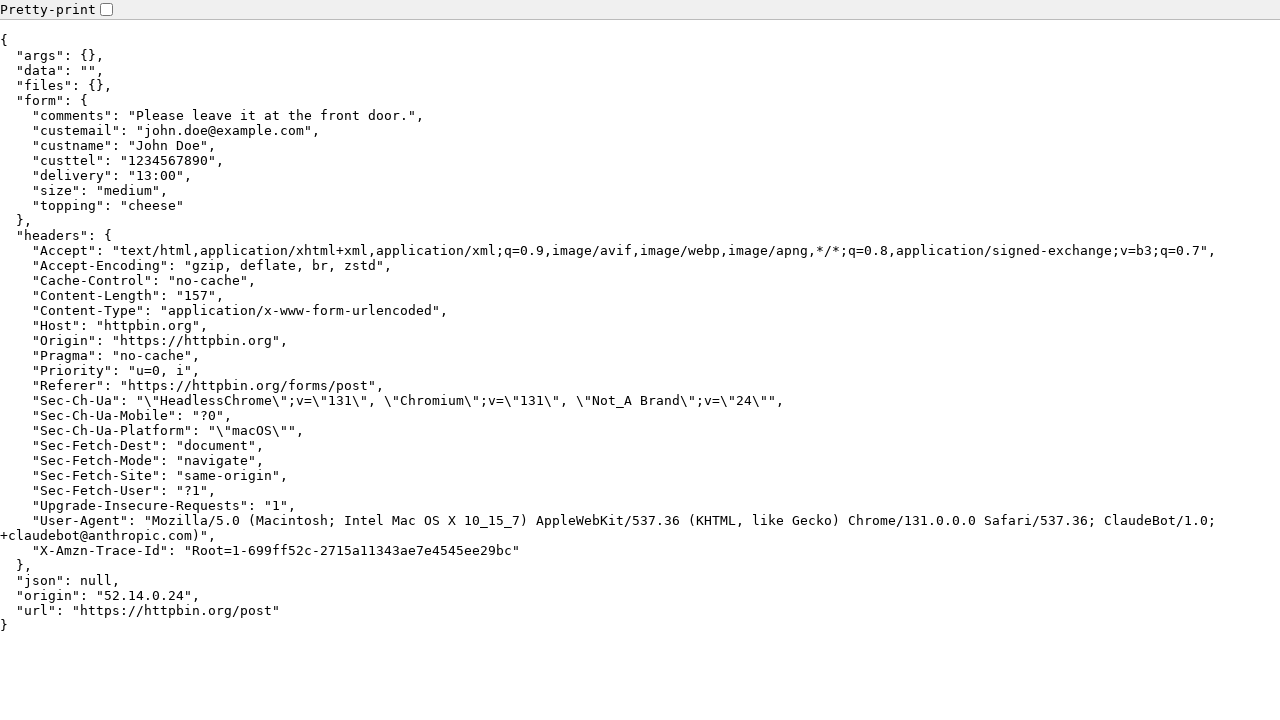

Form submission completed and page reached networkidle state
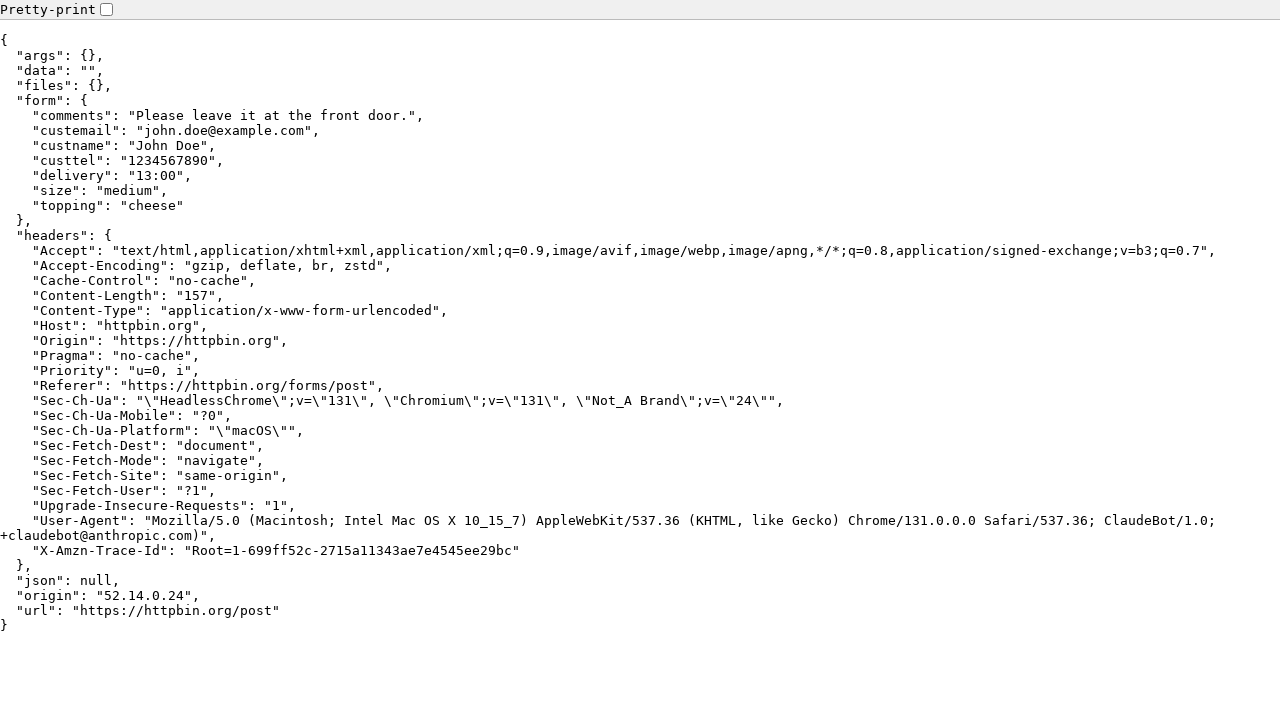

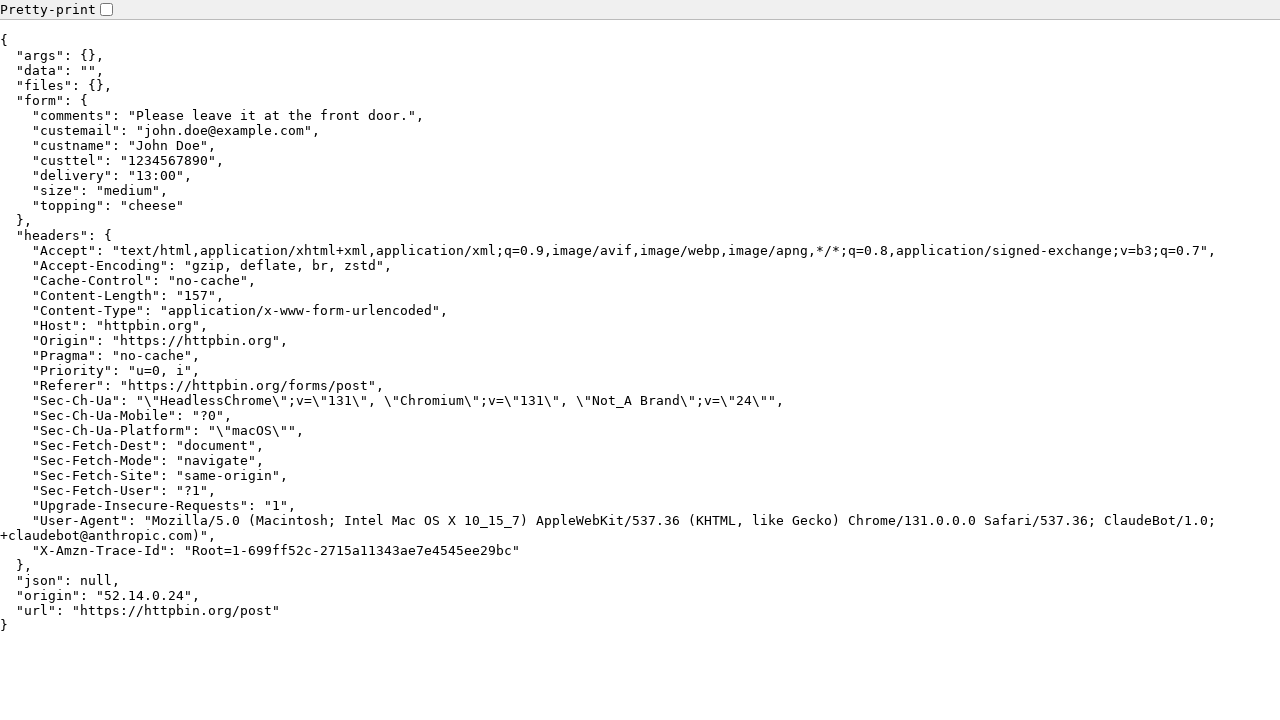